Tests different types of button clicks on a demo page including double-click and right-click interactions

Starting URL: https://demoqa.com/buttons

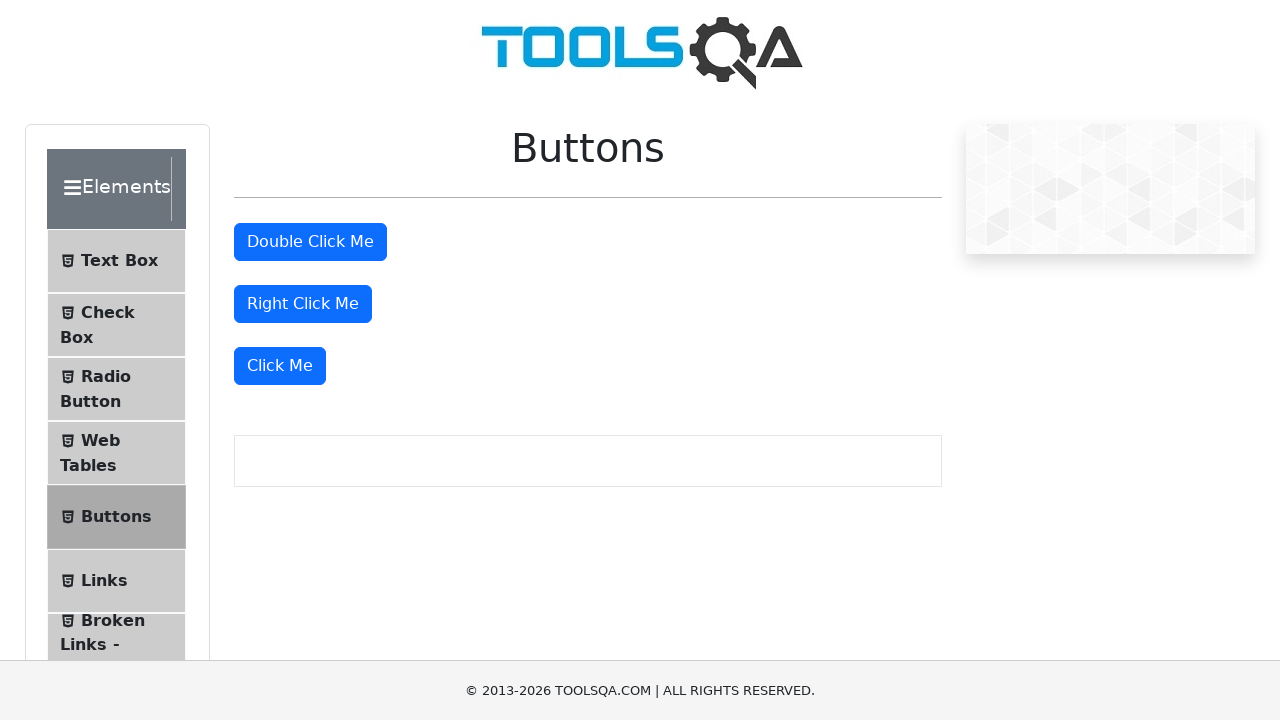

Located the double-click button element
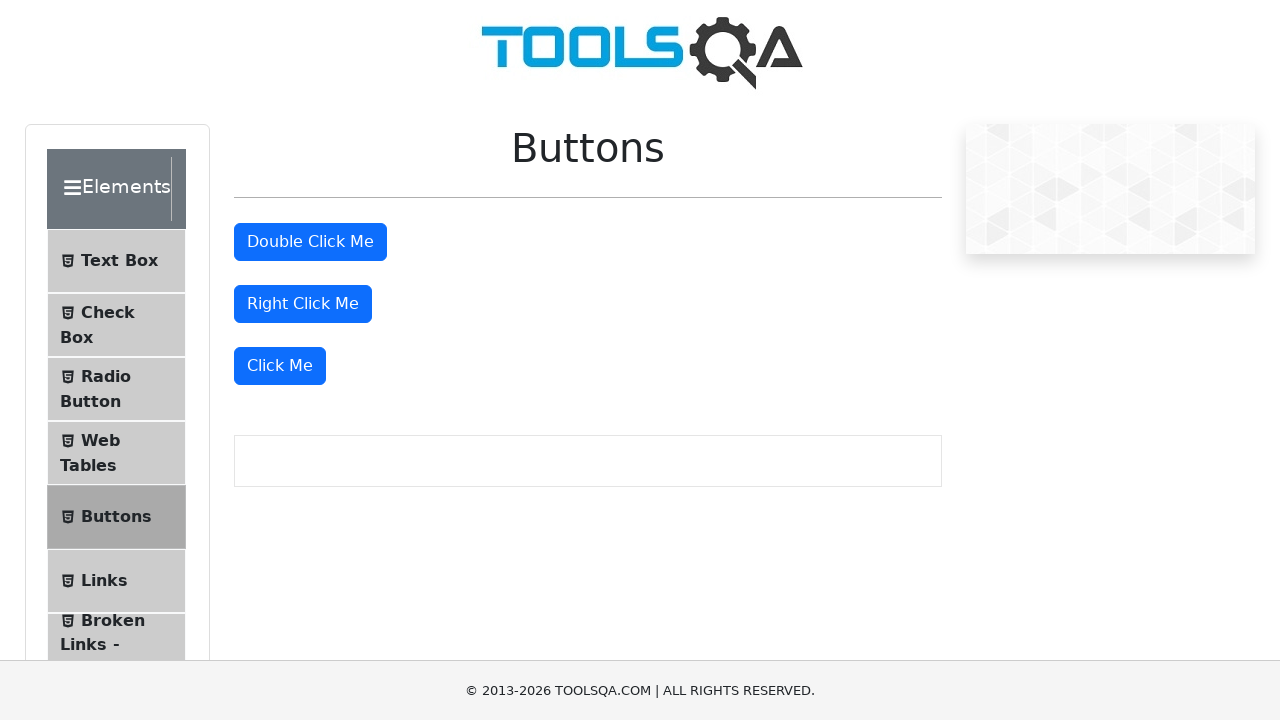

Double-clicked the double-click button at (310, 242) on button#doubleClickBtn
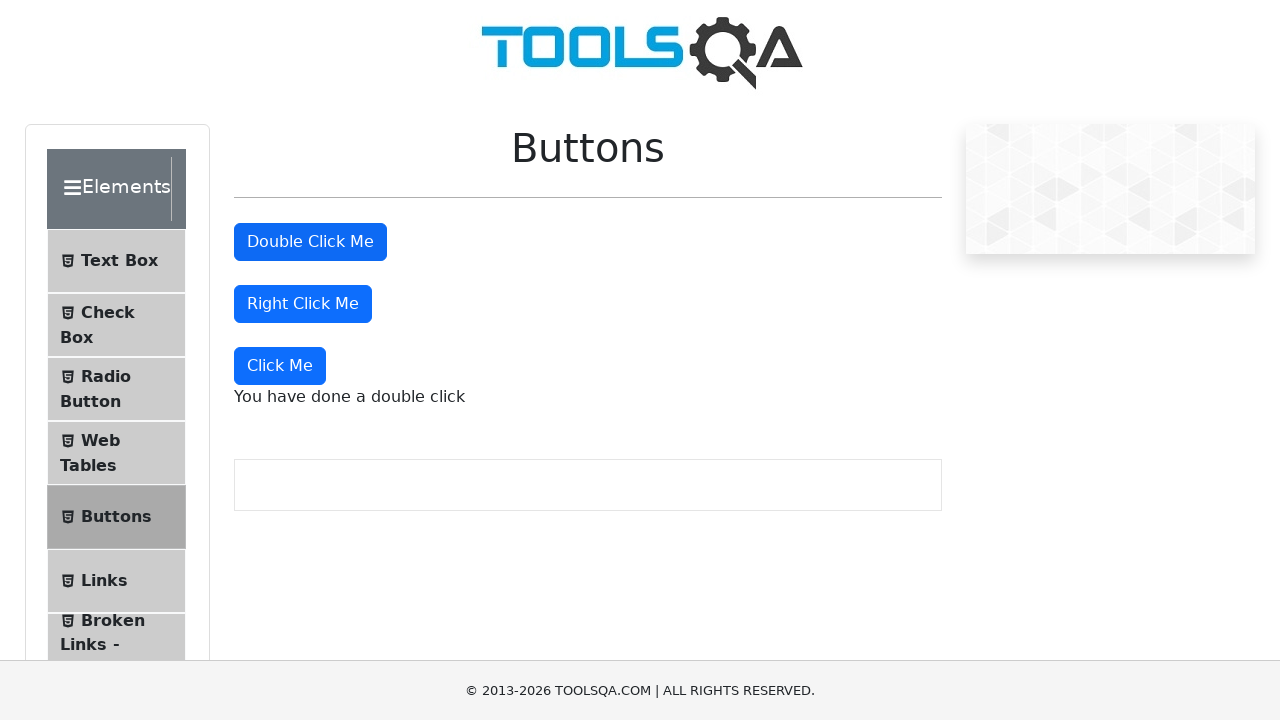

Located the right-click button element
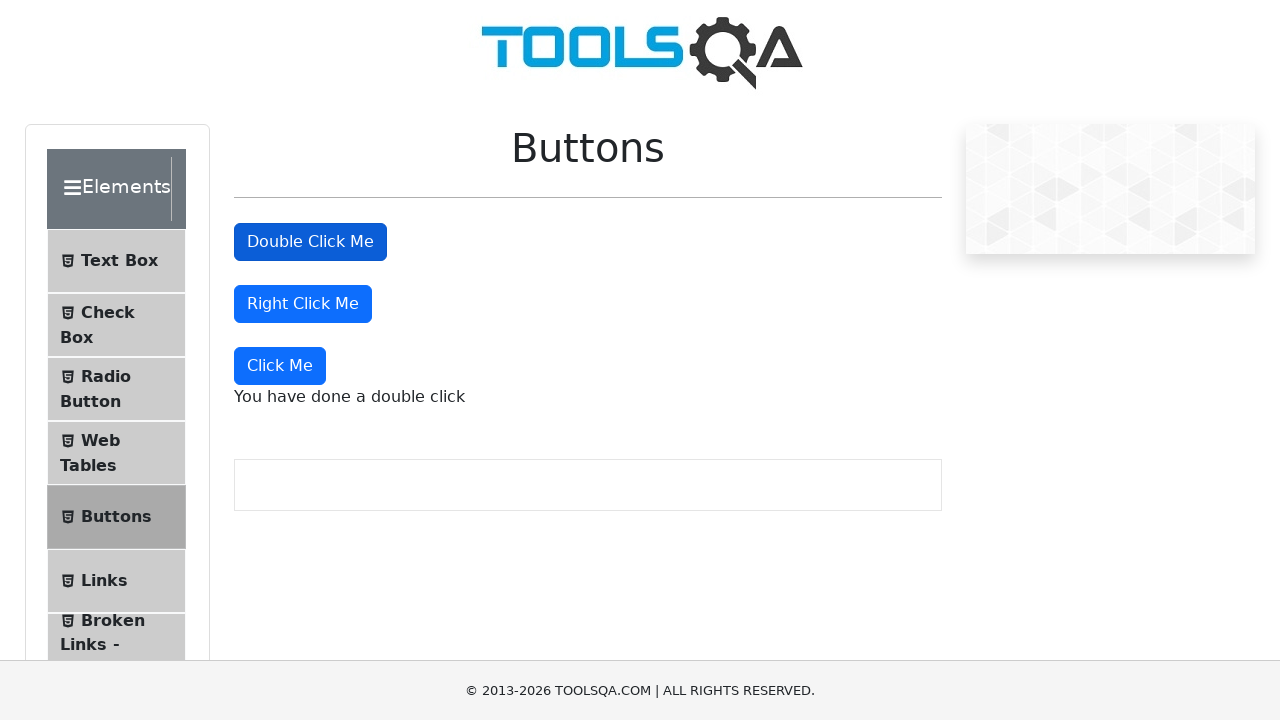

Right-clicked the right-click button at (303, 304) on button#rightClickBtn
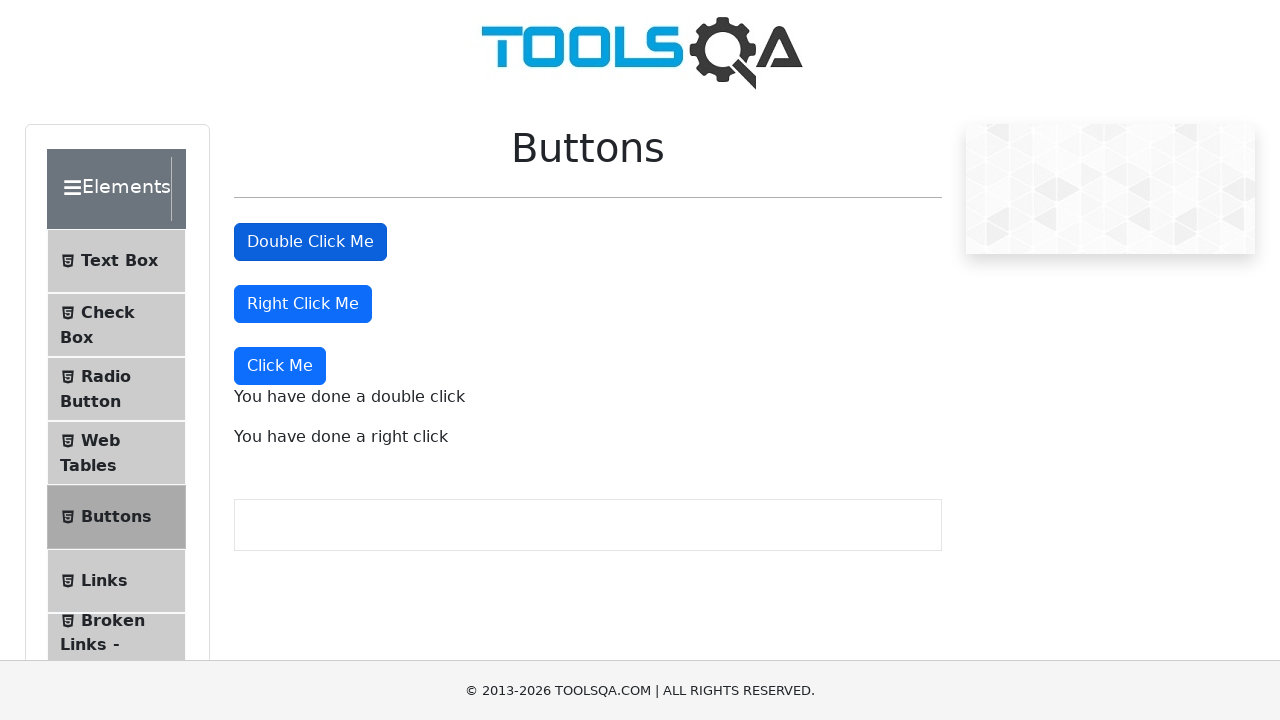

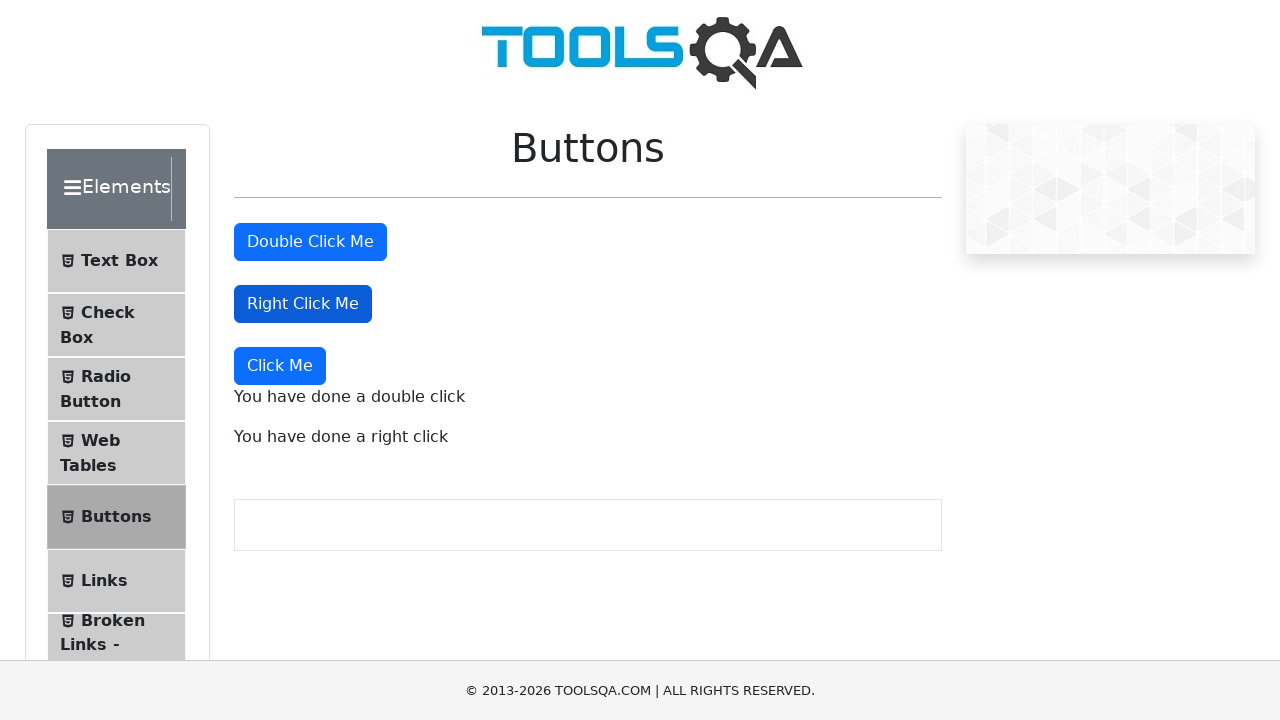